Tests that edits are saved when the input loses focus (blur event)

Starting URL: https://demo.playwright.dev/todomvc

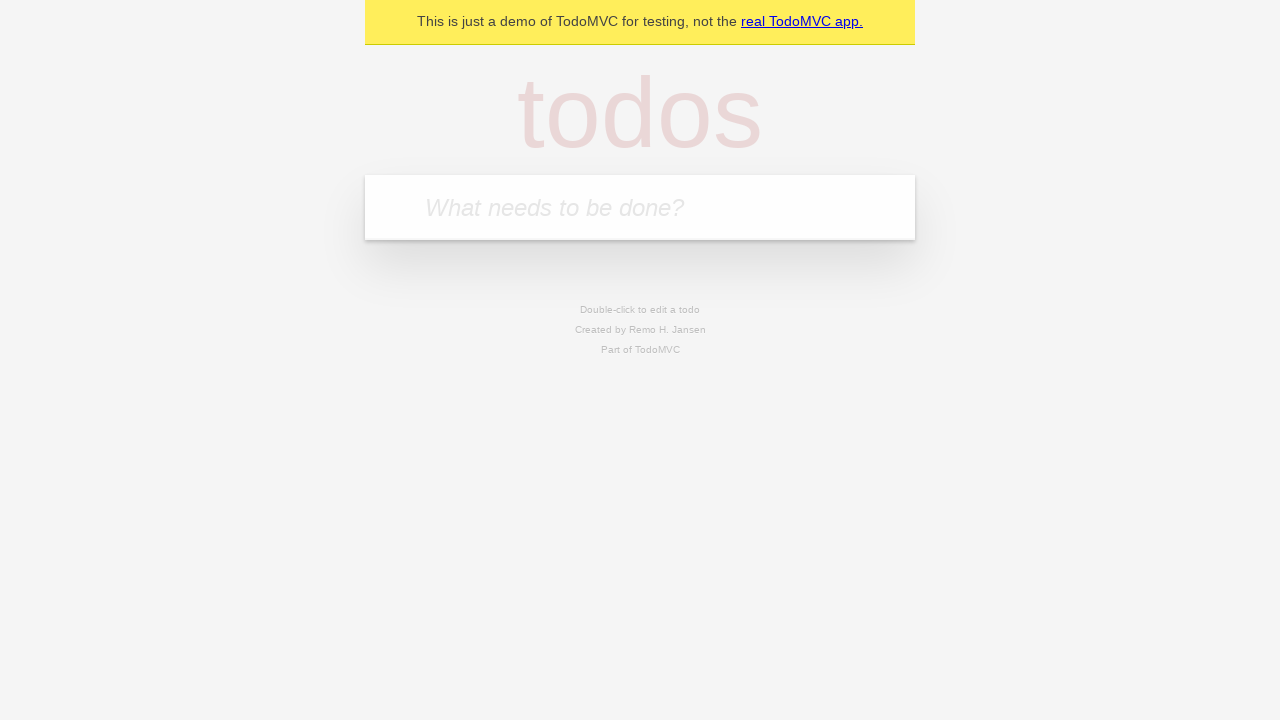

Filled input field with 'buy some cheese' on internal:attr=[placeholder="What needs to be done?"i]
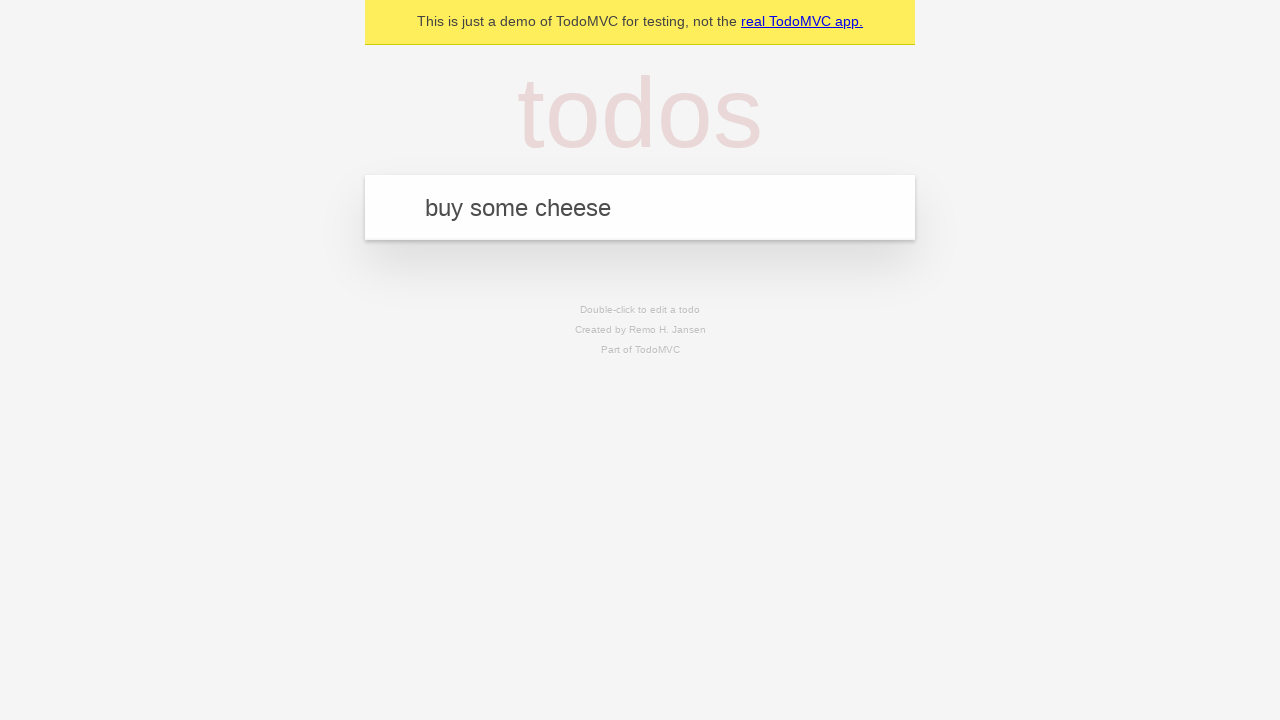

Pressed Enter to create first todo item on internal:attr=[placeholder="What needs to be done?"i]
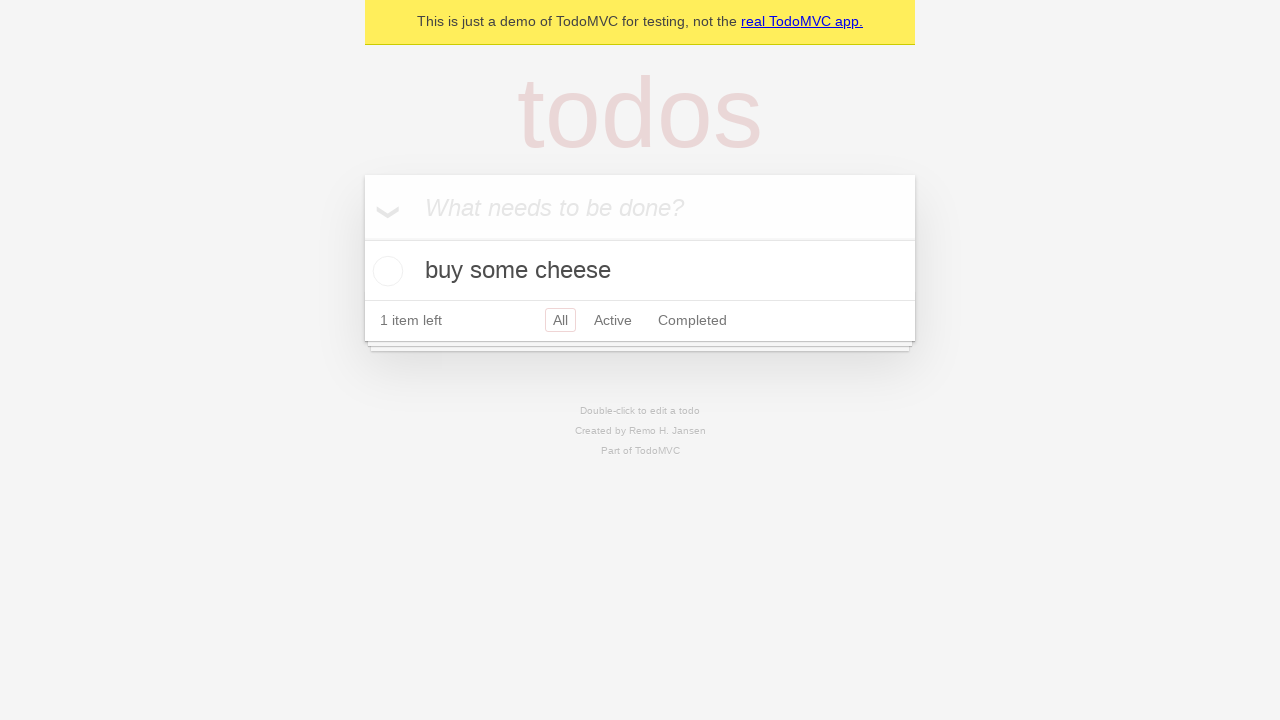

Filled input field with 'feed the cat' on internal:attr=[placeholder="What needs to be done?"i]
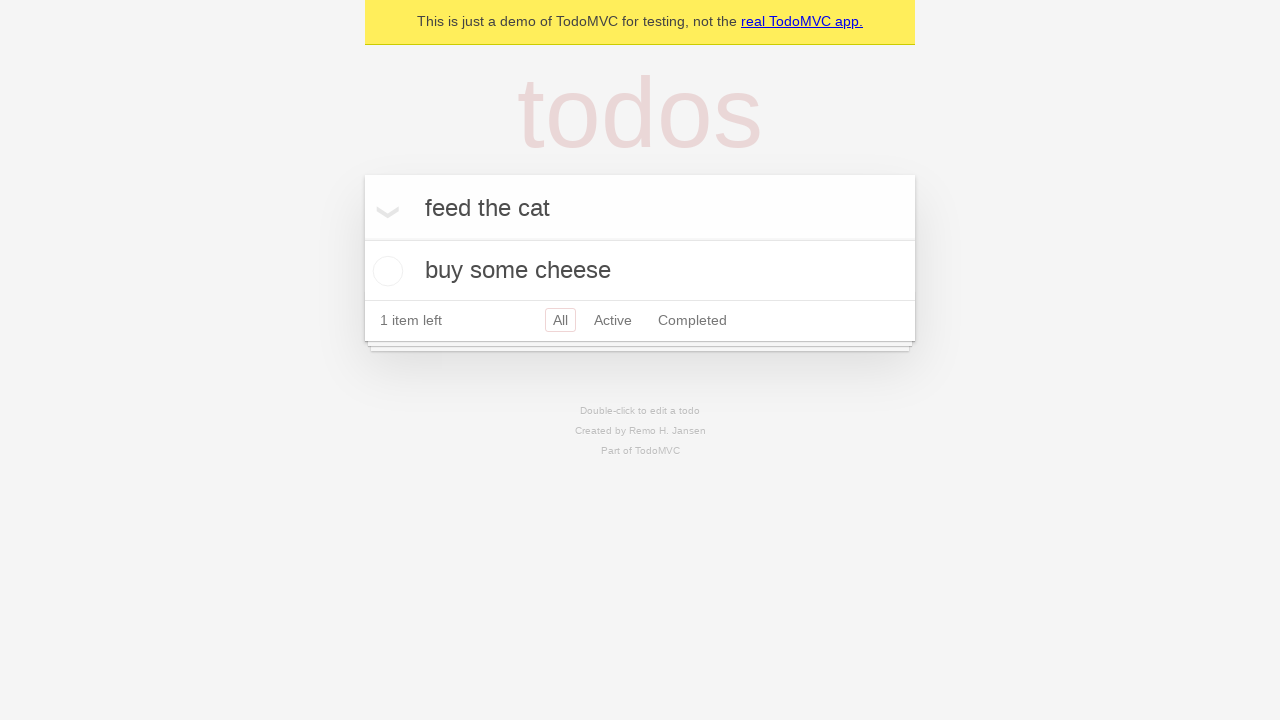

Pressed Enter to create second todo item on internal:attr=[placeholder="What needs to be done?"i]
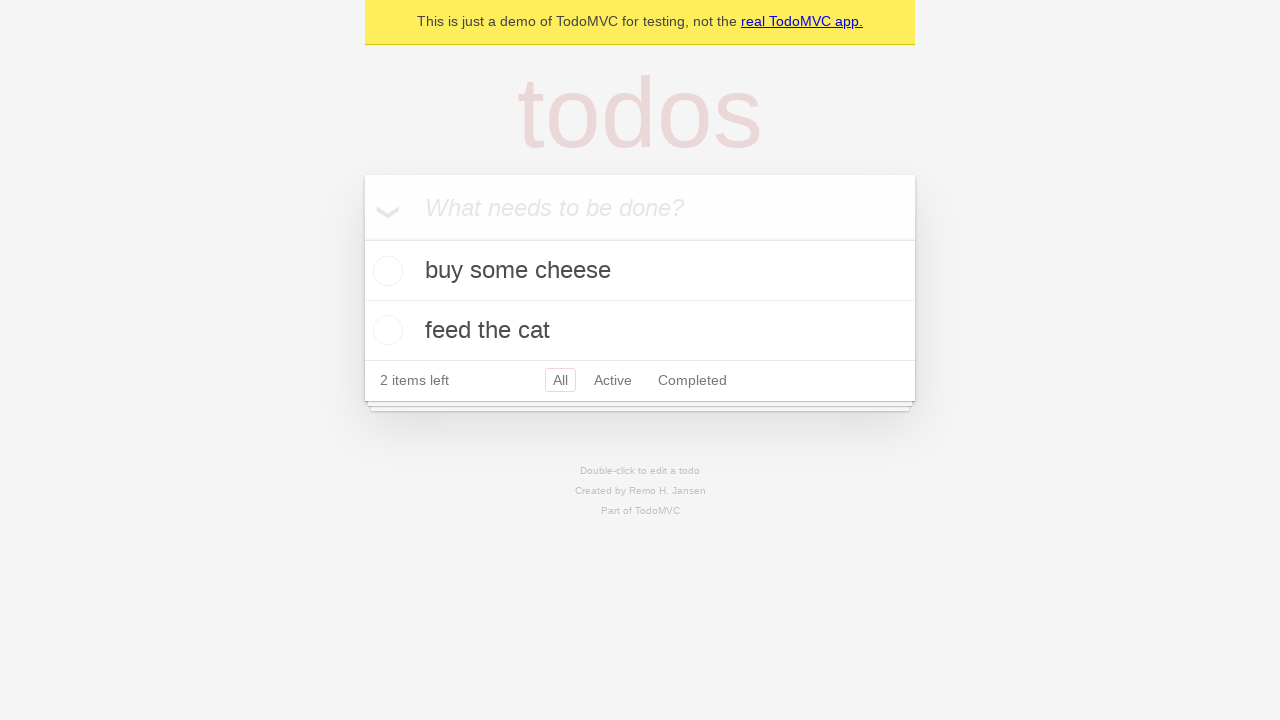

Filled input field with 'book a doctors appointment' on internal:attr=[placeholder="What needs to be done?"i]
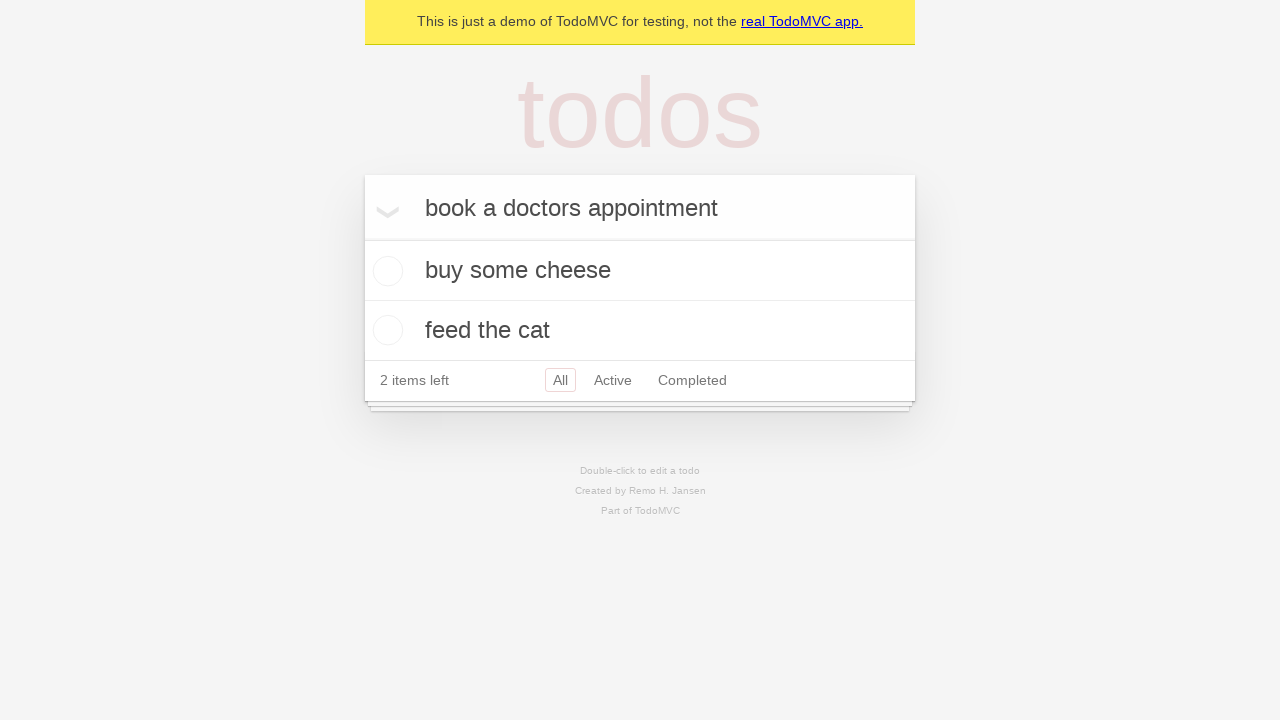

Pressed Enter to create third todo item on internal:attr=[placeholder="What needs to be done?"i]
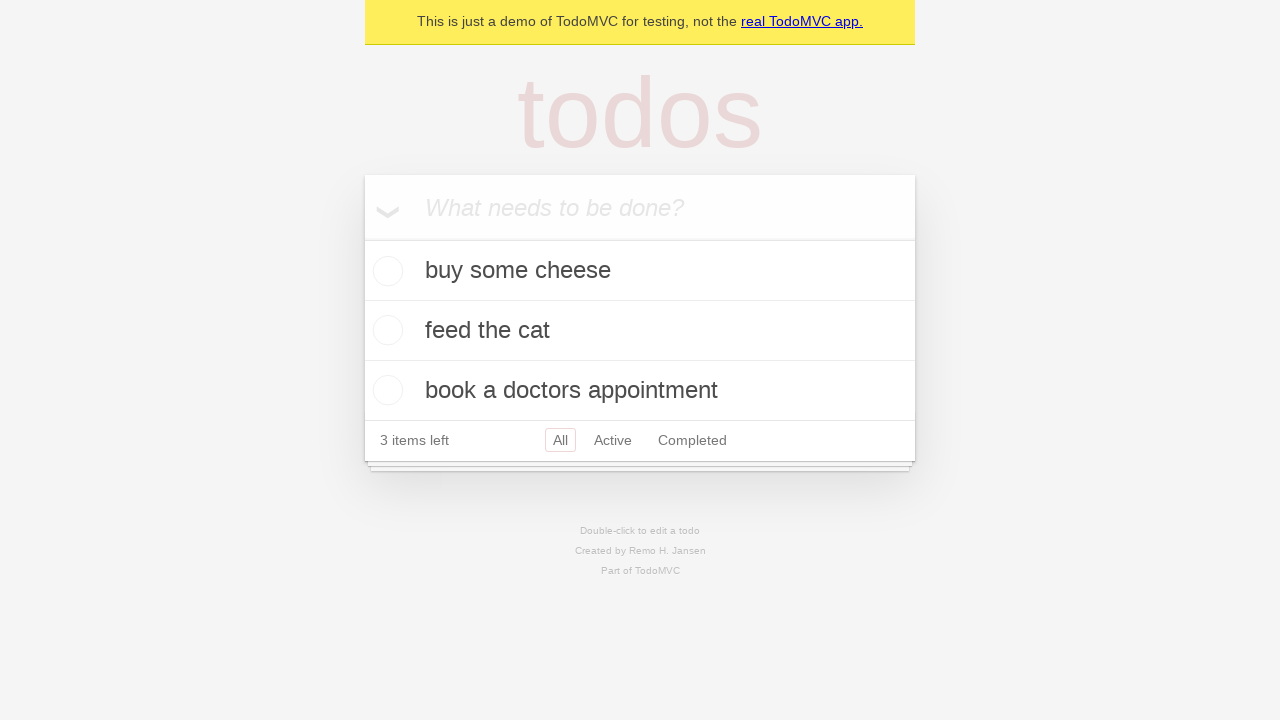

Double-clicked second todo item to enter edit mode at (640, 331) on internal:testid=[data-testid="todo-item"s] >> nth=1
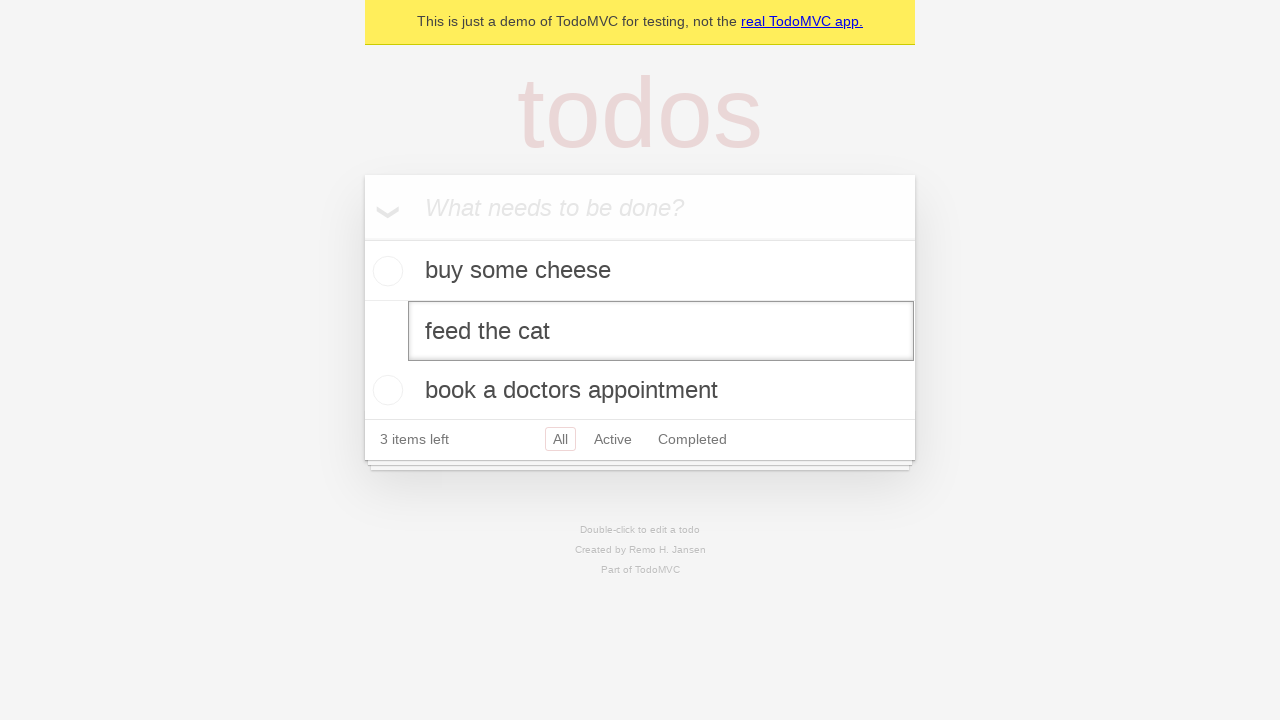

Filled edit field with 'buy some sausages' on internal:testid=[data-testid="todo-item"s] >> nth=1 >> internal:role=textbox[nam
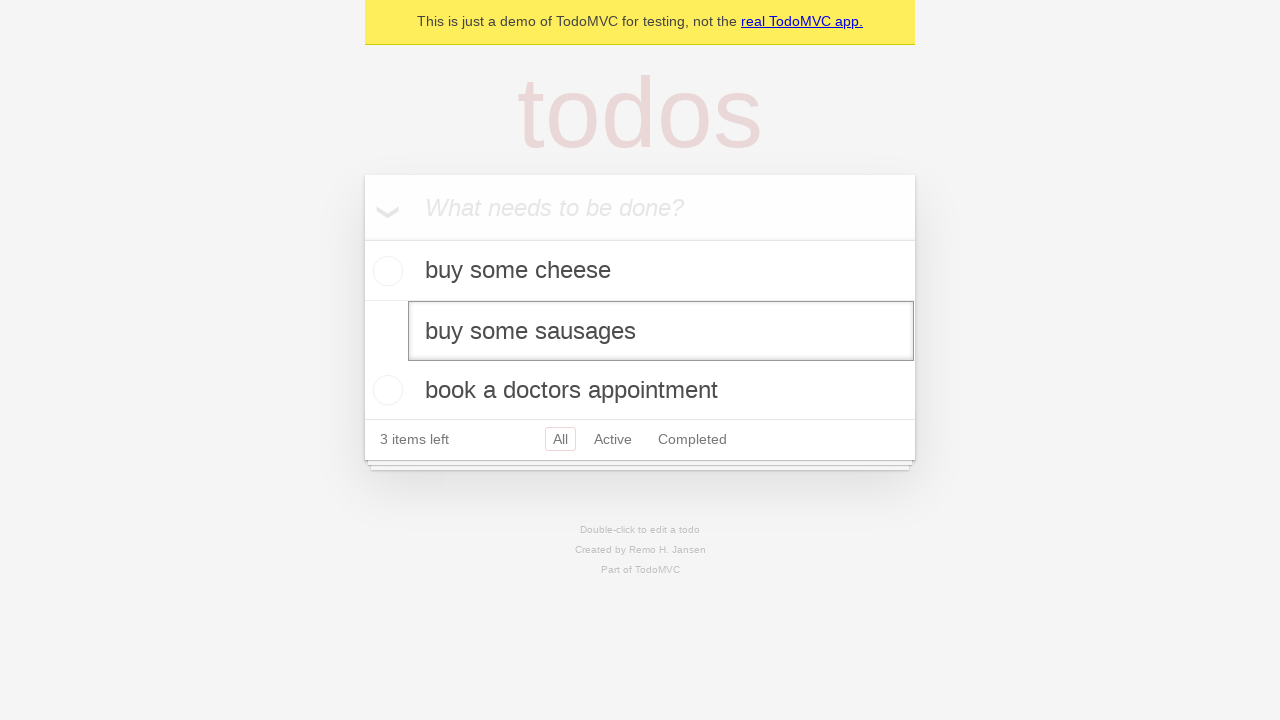

Triggered blur event on edit field to save changes
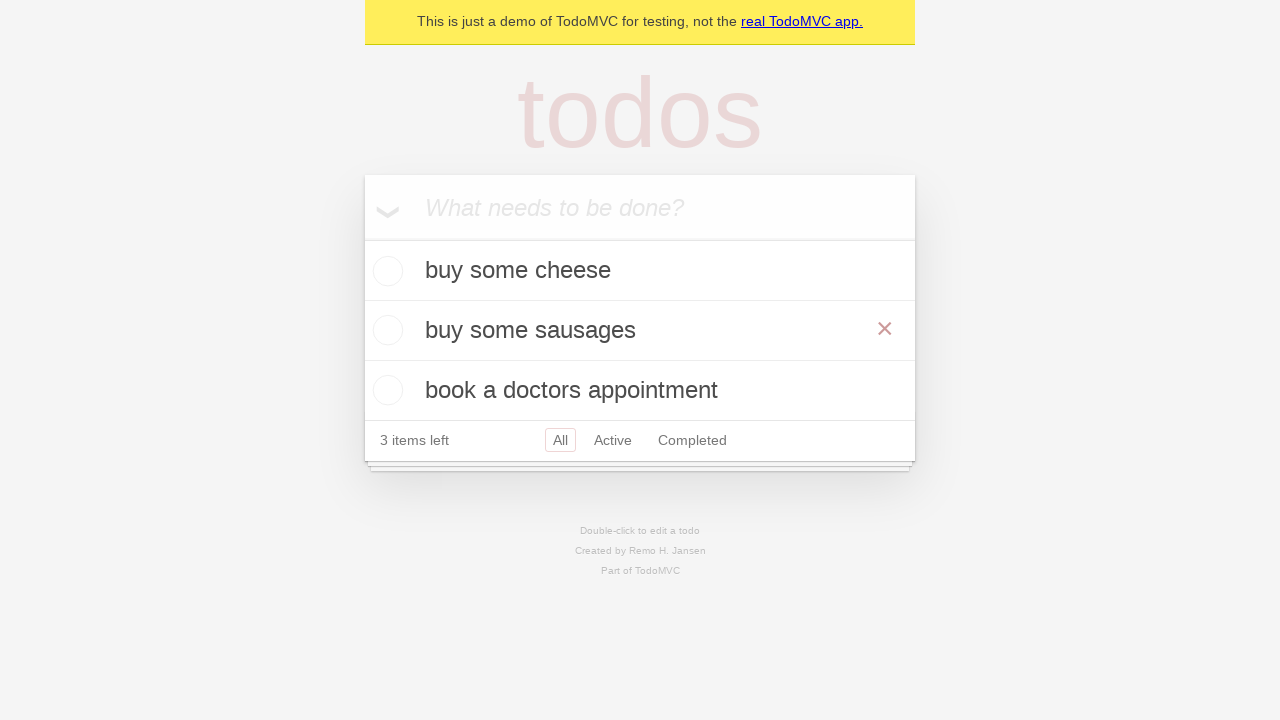

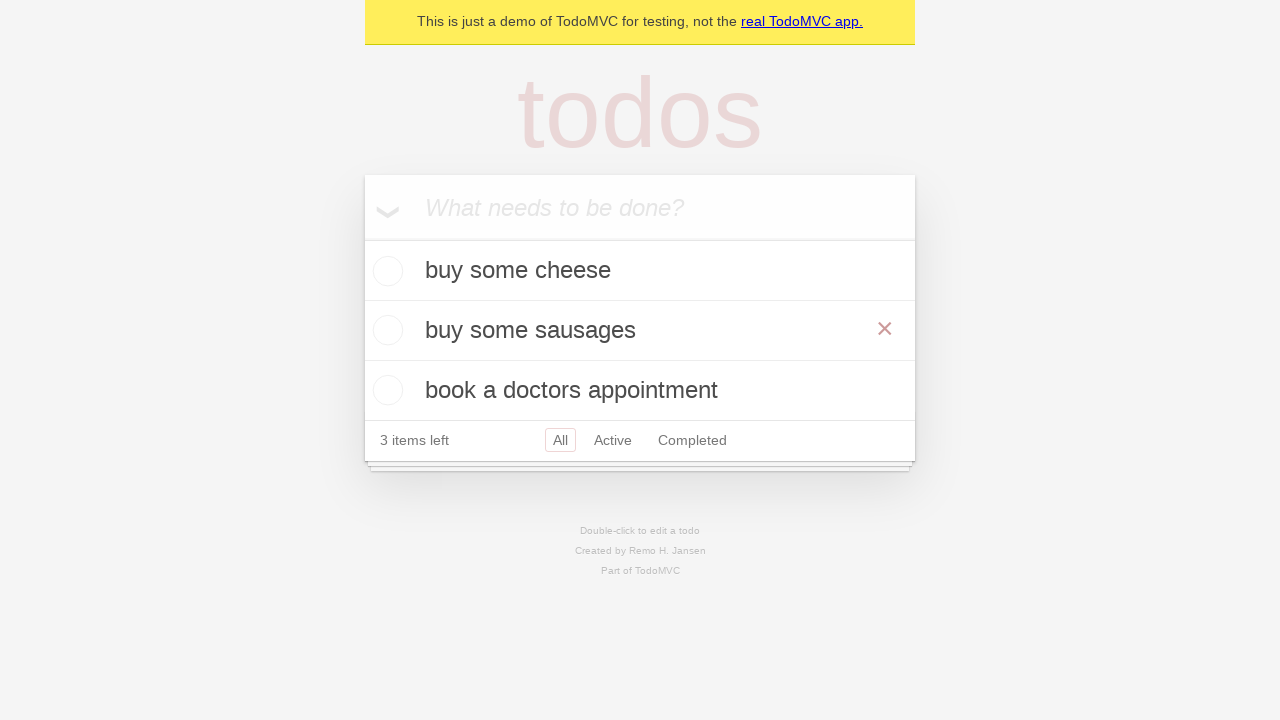